Tests AJIO's product search and filtering functionality by searching for bags, applying gender and category filters, and verifying that products are displayed

Starting URL: https://www.ajio.com/

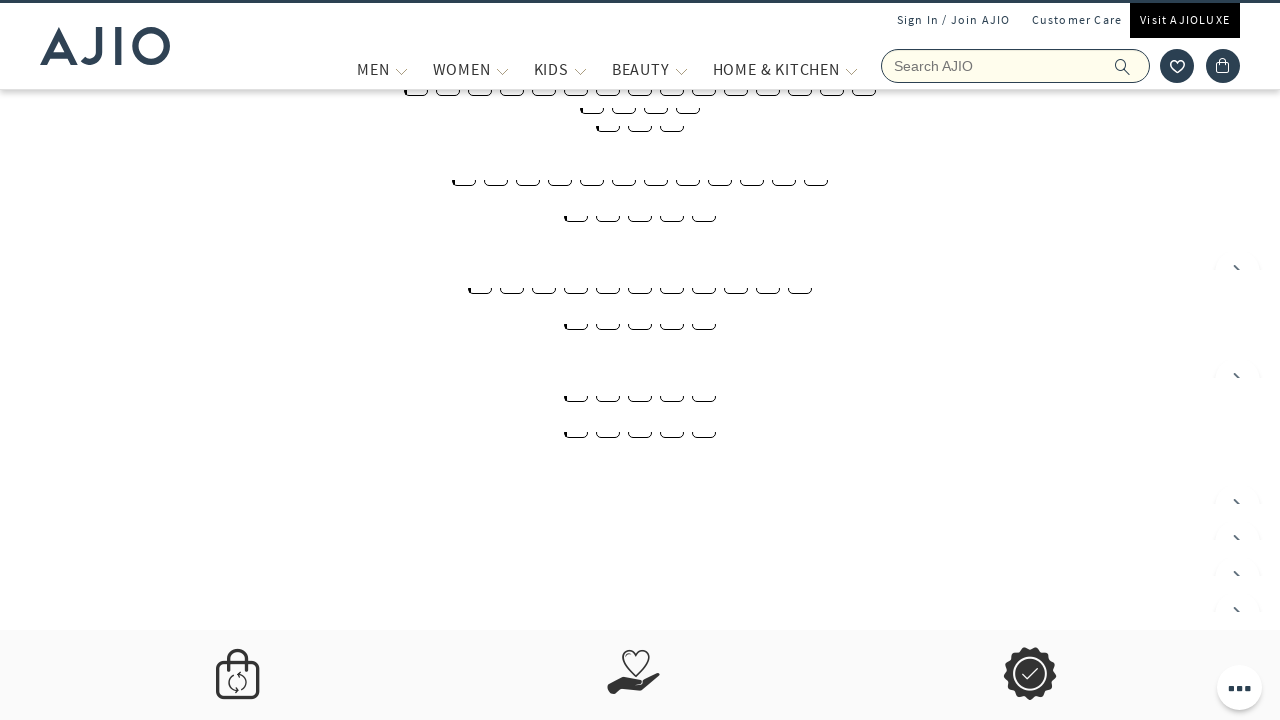

Filled search field with 'bags' on input[name='searchVal']
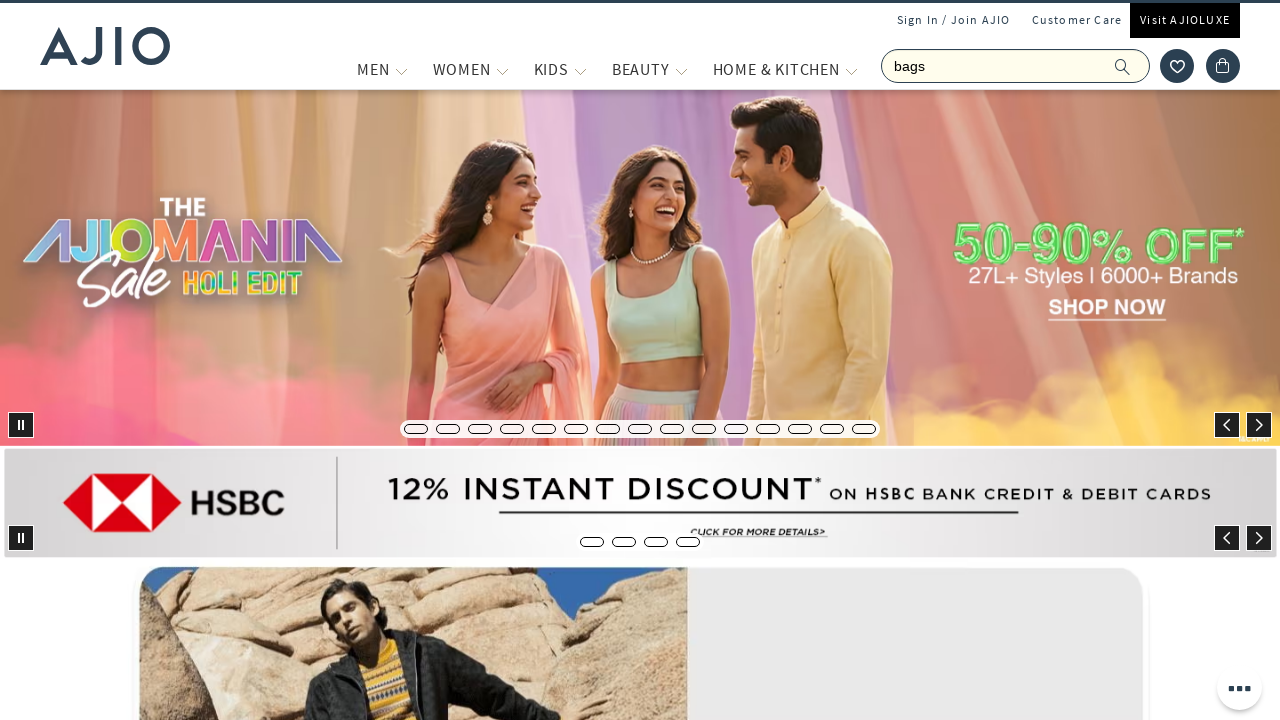

Pressed Enter to search for bags on input[name='searchVal']
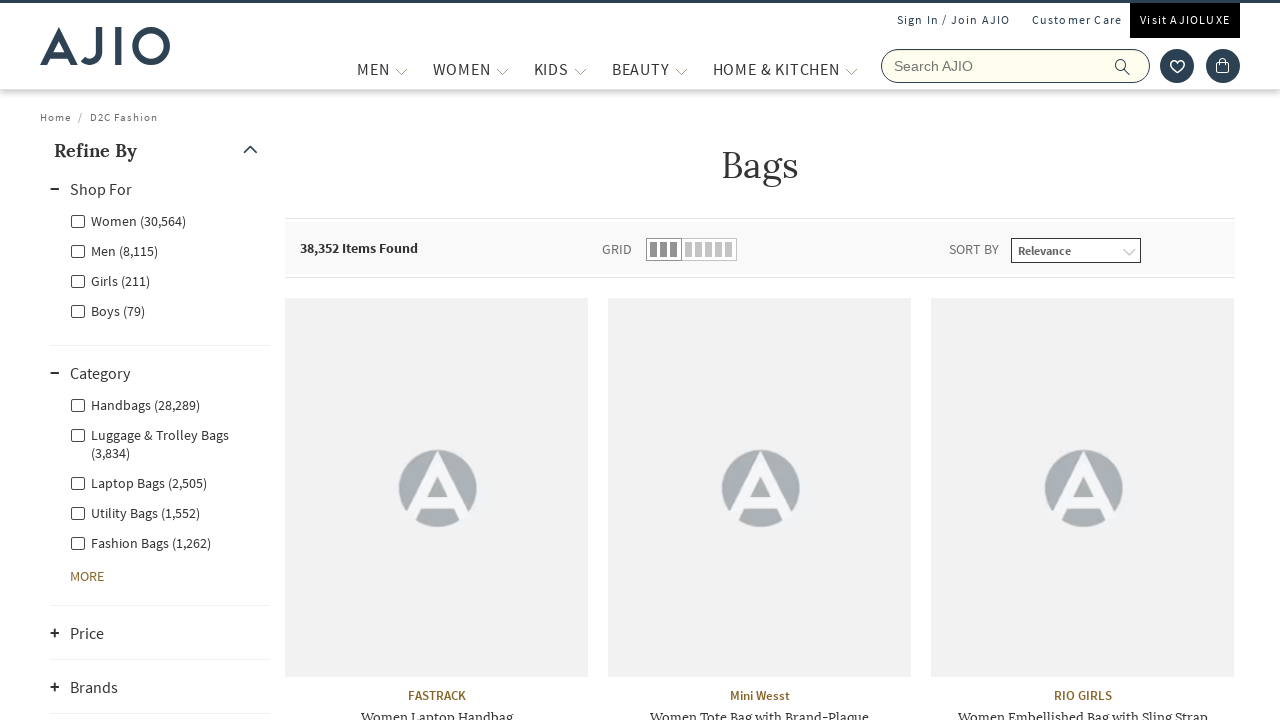

Waited 2 seconds for search results to load
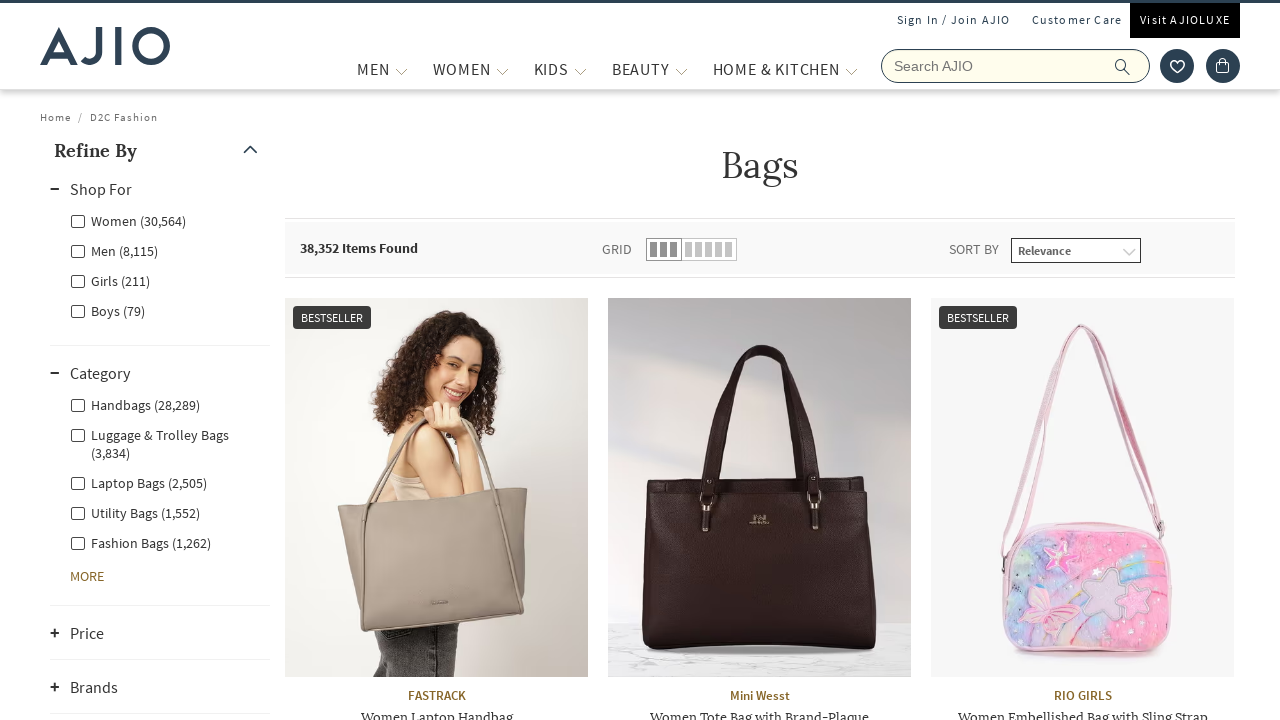

Clicked Men gender filter at (114, 250) on xpath=//label[contains(@class,'facet-linkname facet-linkname-genderfilter facet-
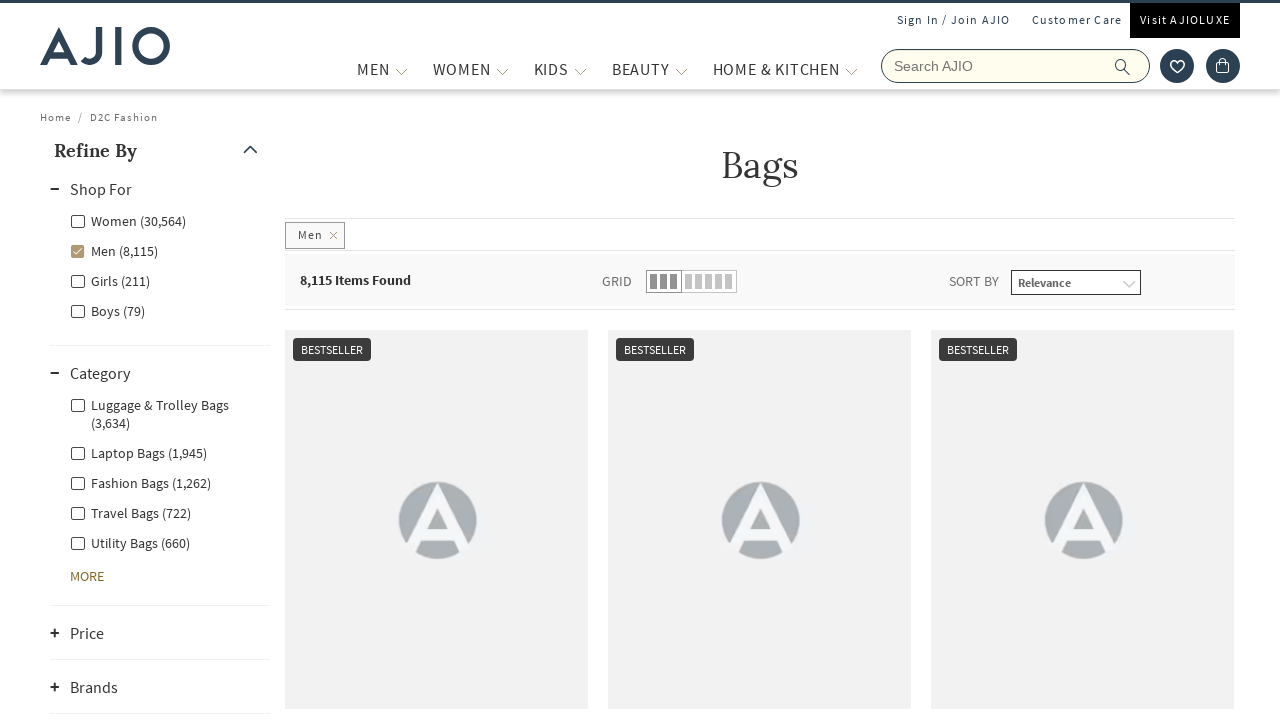

Waited 1 second for Men filter to apply
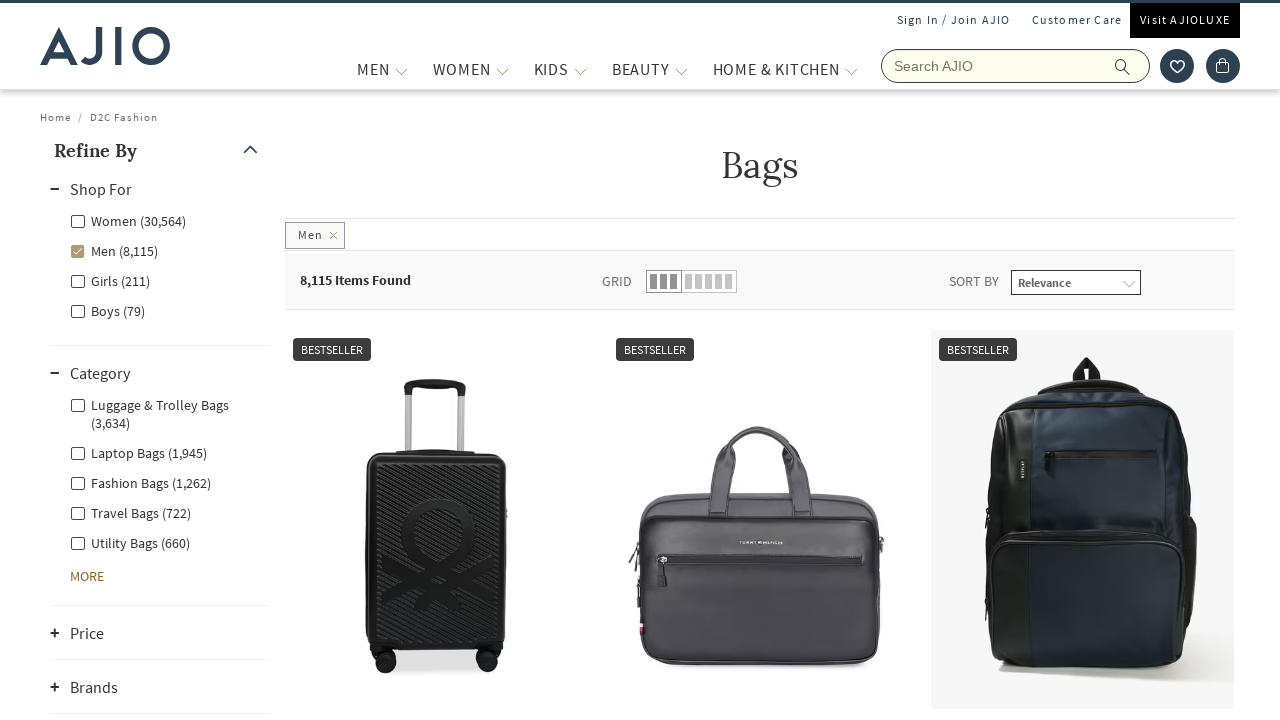

Clicked Men - Fashion Bags category filter at (140, 482) on xpath=//label[contains(@class,'facet-linkname facet-linkname-l1l3nestedcategory 
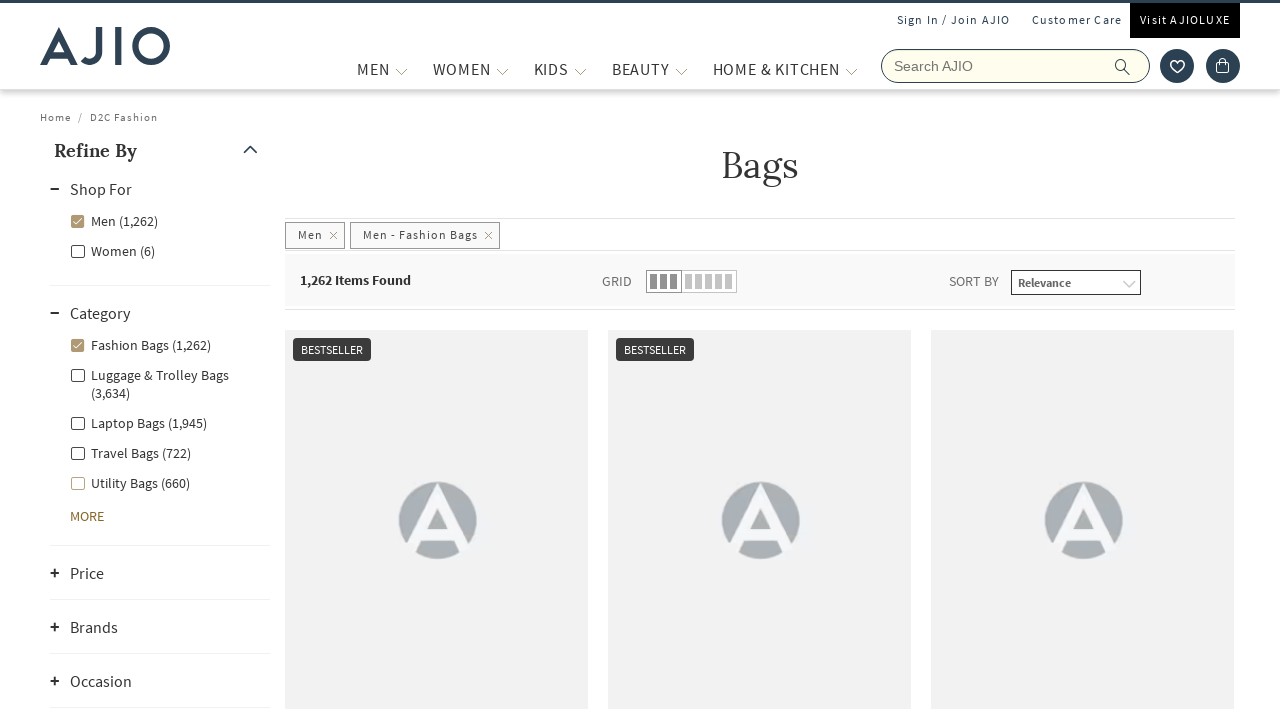

Waited 3 seconds for filtered results to load
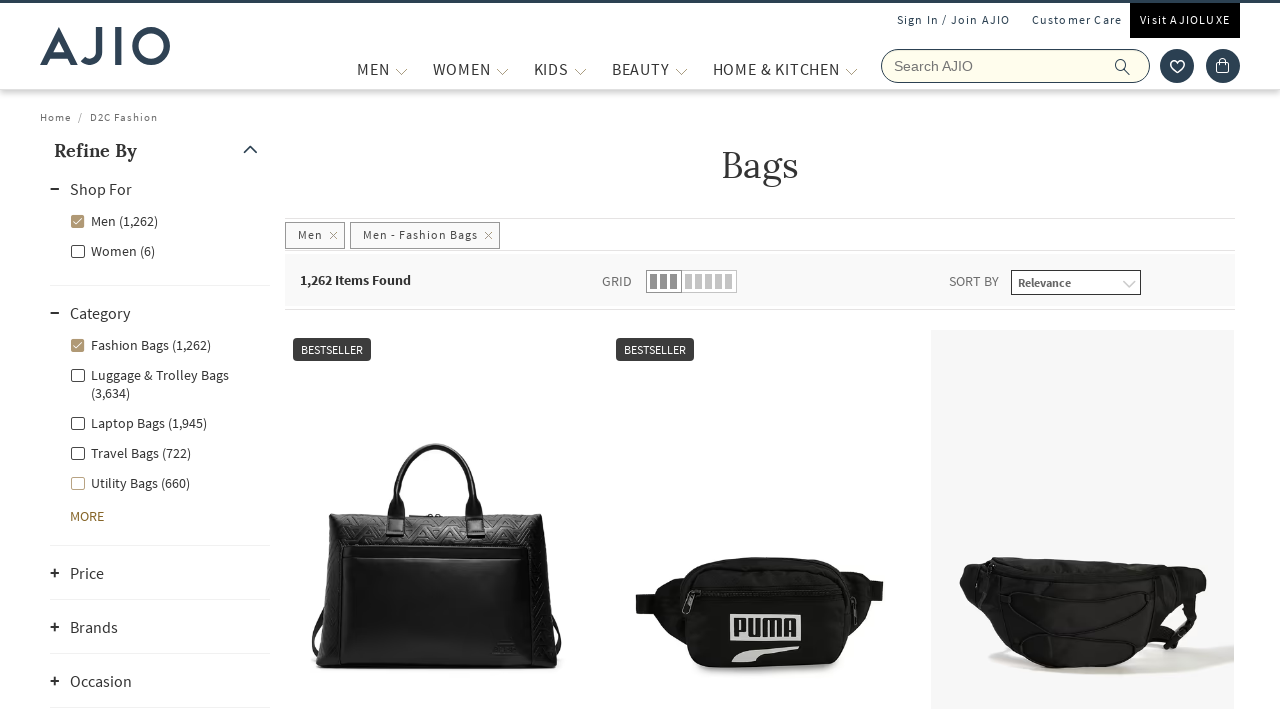

Verified items found text is displayed
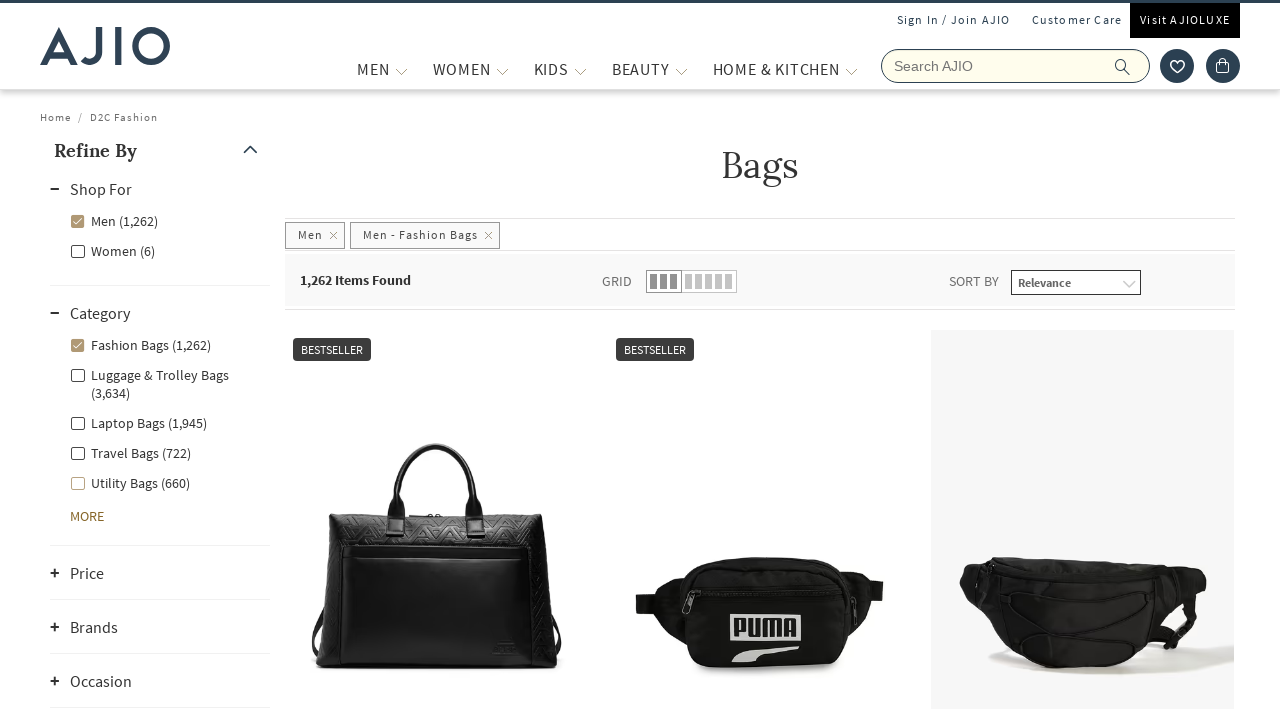

Verified brand names are displayed
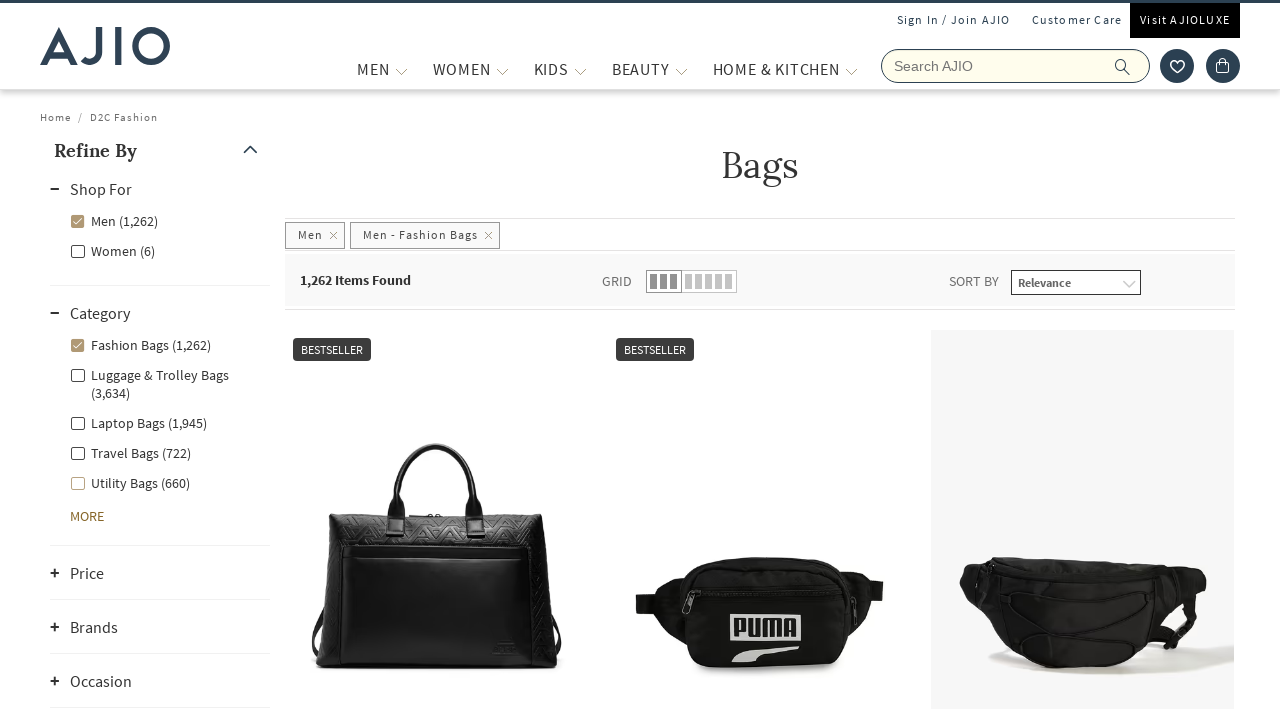

Verified bag names are displayed
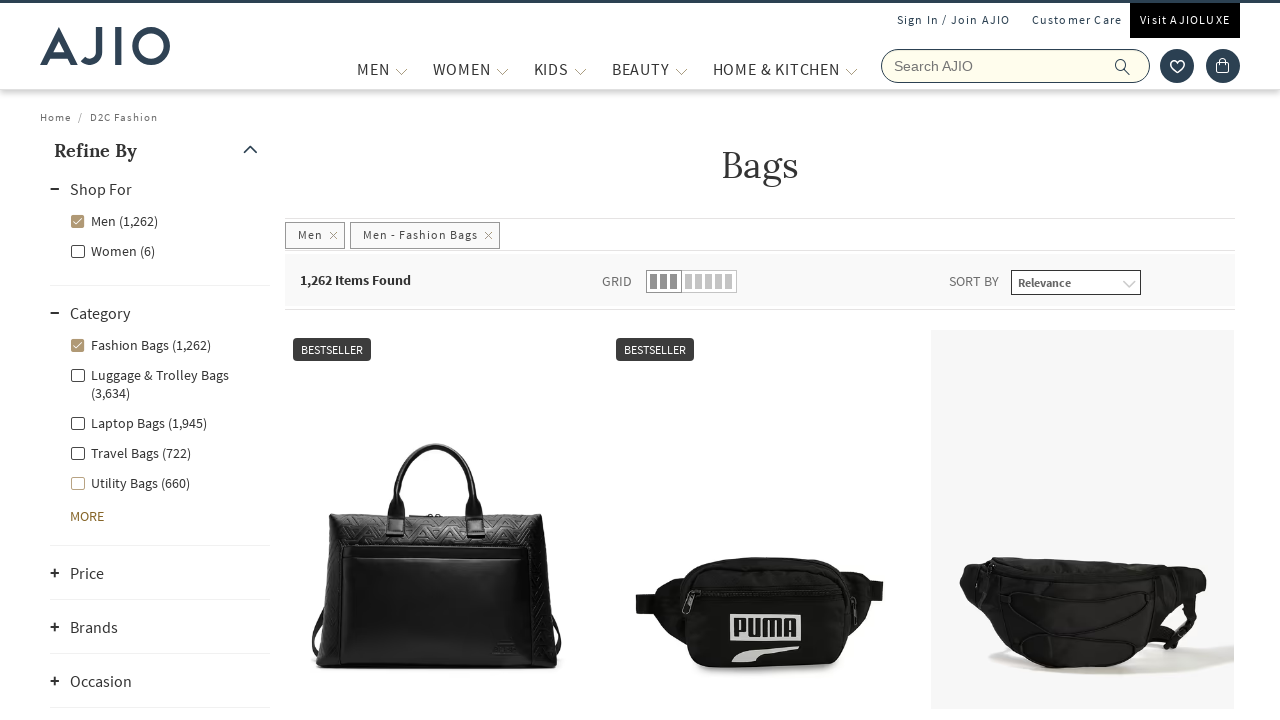

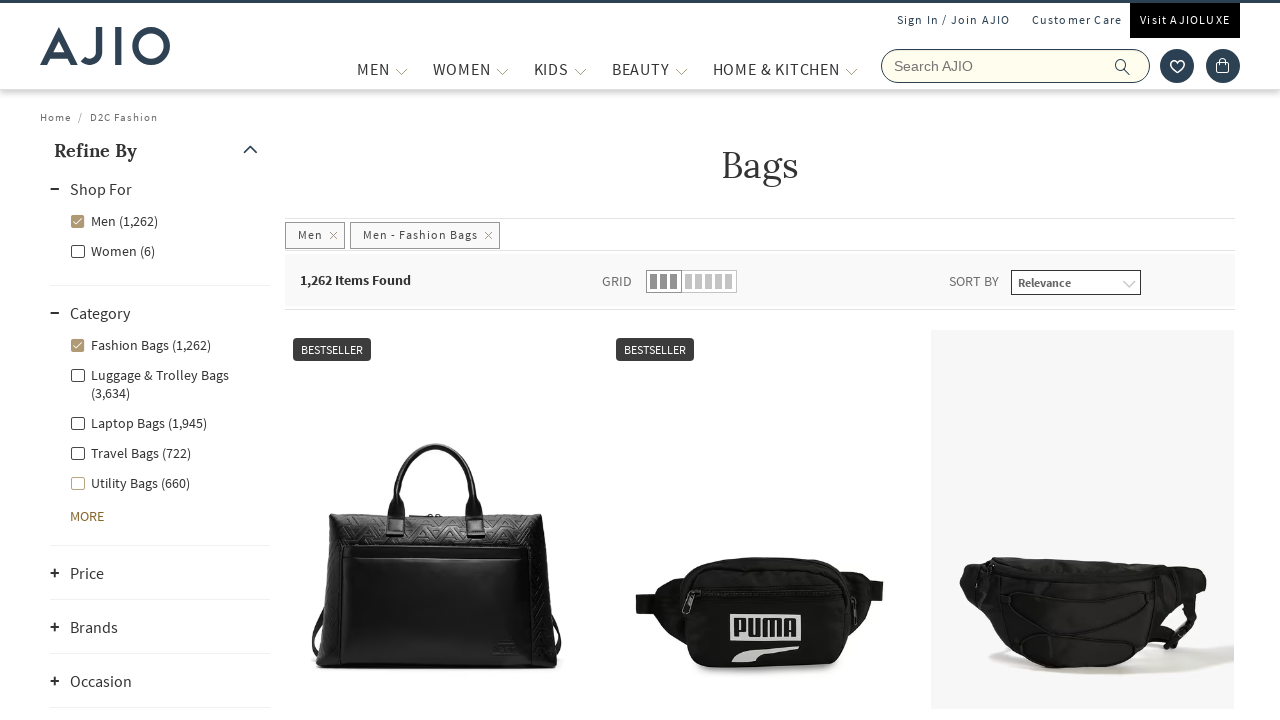